Tests the jQuery UI toggle functionality by switching to an iframe, reading text from an element, and clicking a toggle button to trigger the toggle effect.

Starting URL: https://jqueryui.com/toggle/

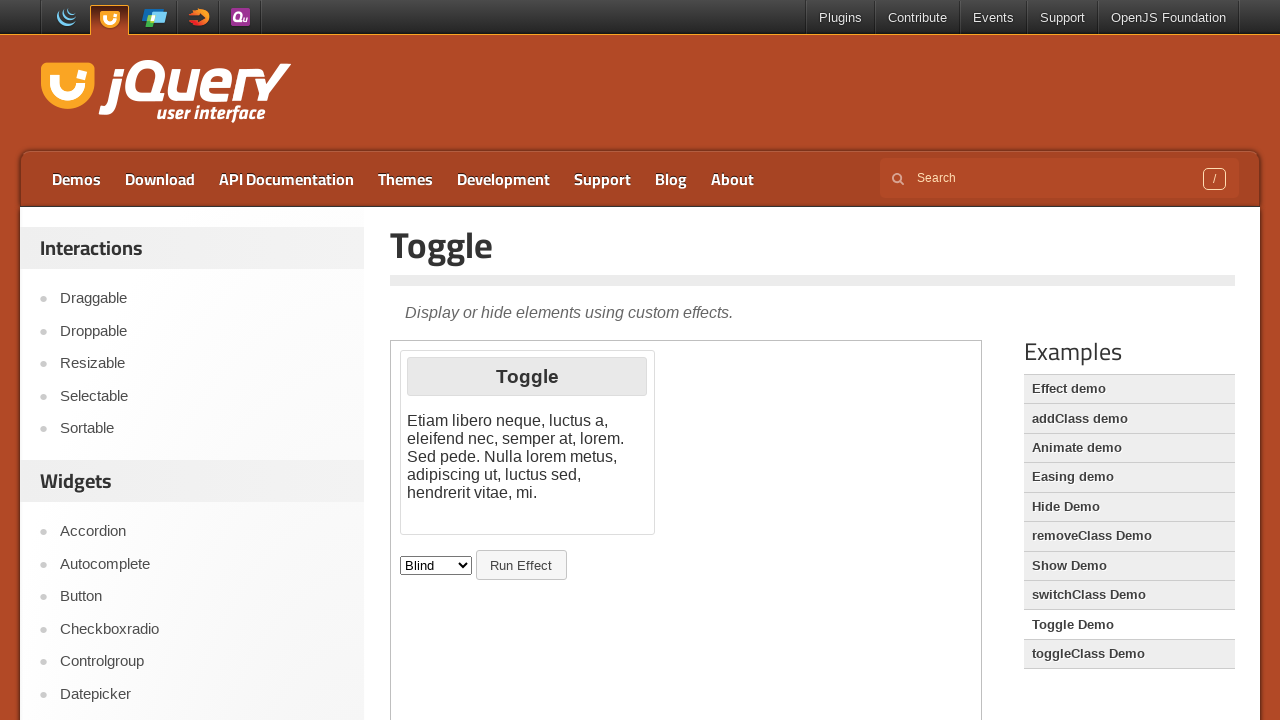

Located the first iframe on the page
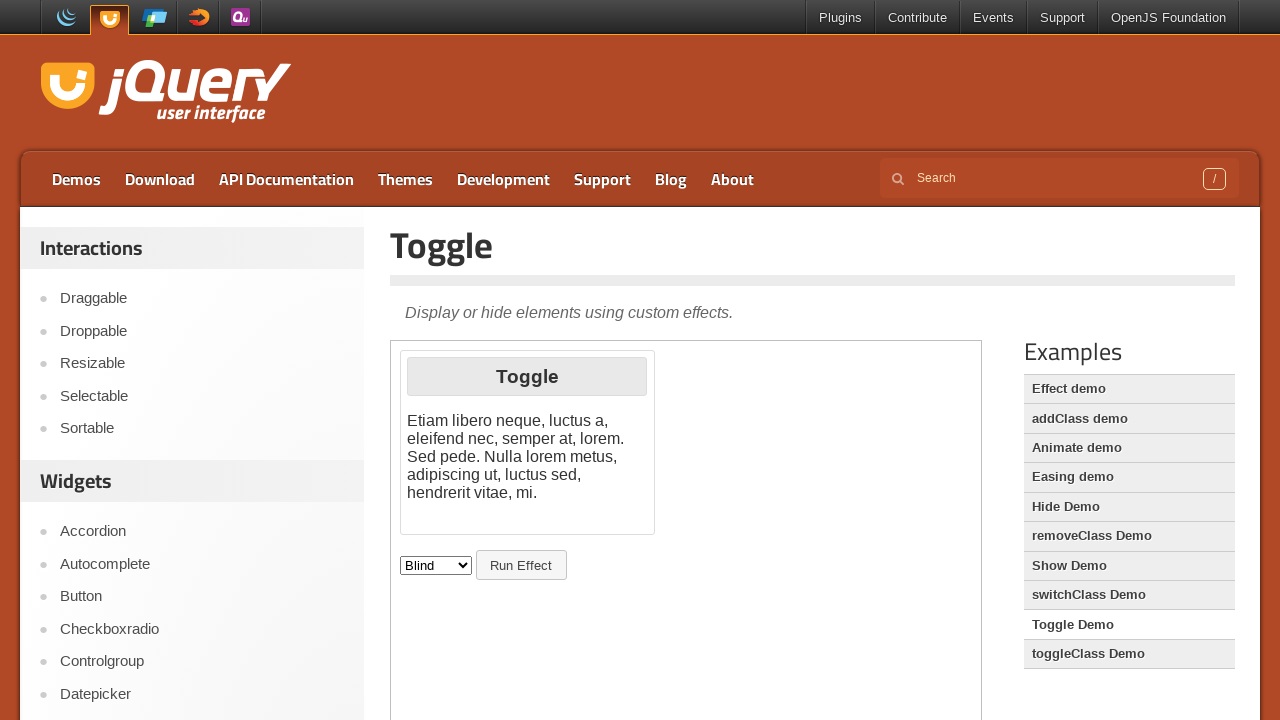

Text element within iframe loaded and verified
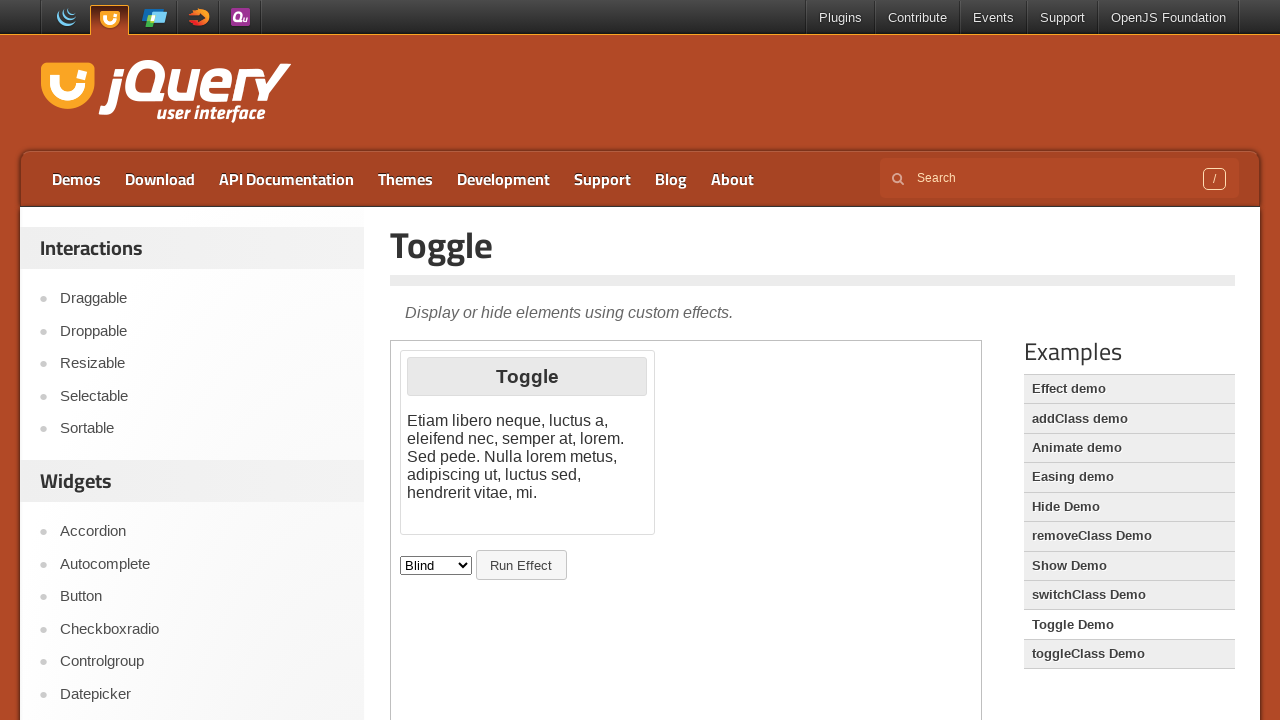

Clicked the toggle button in the iframe at (521, 565) on iframe >> nth=0 >> internal:control=enter-frame >> xpath=//button[@id='button']
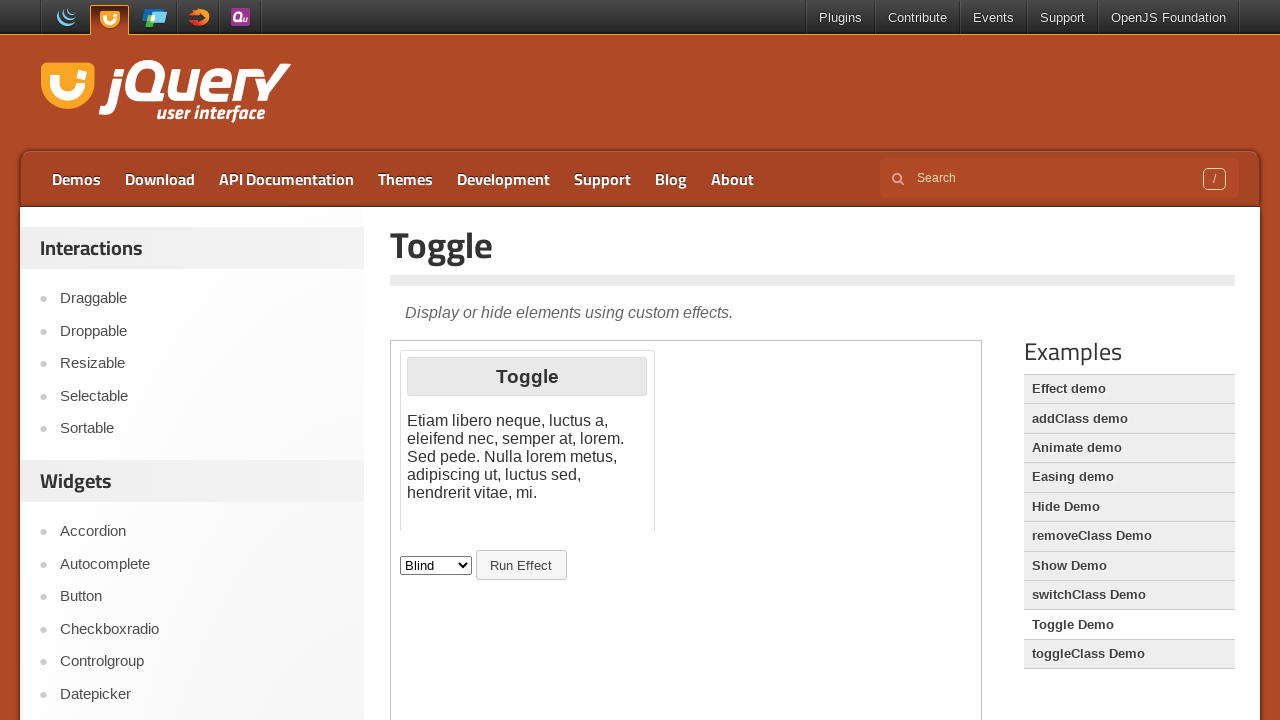

Toggle effect completed and toggler element verified
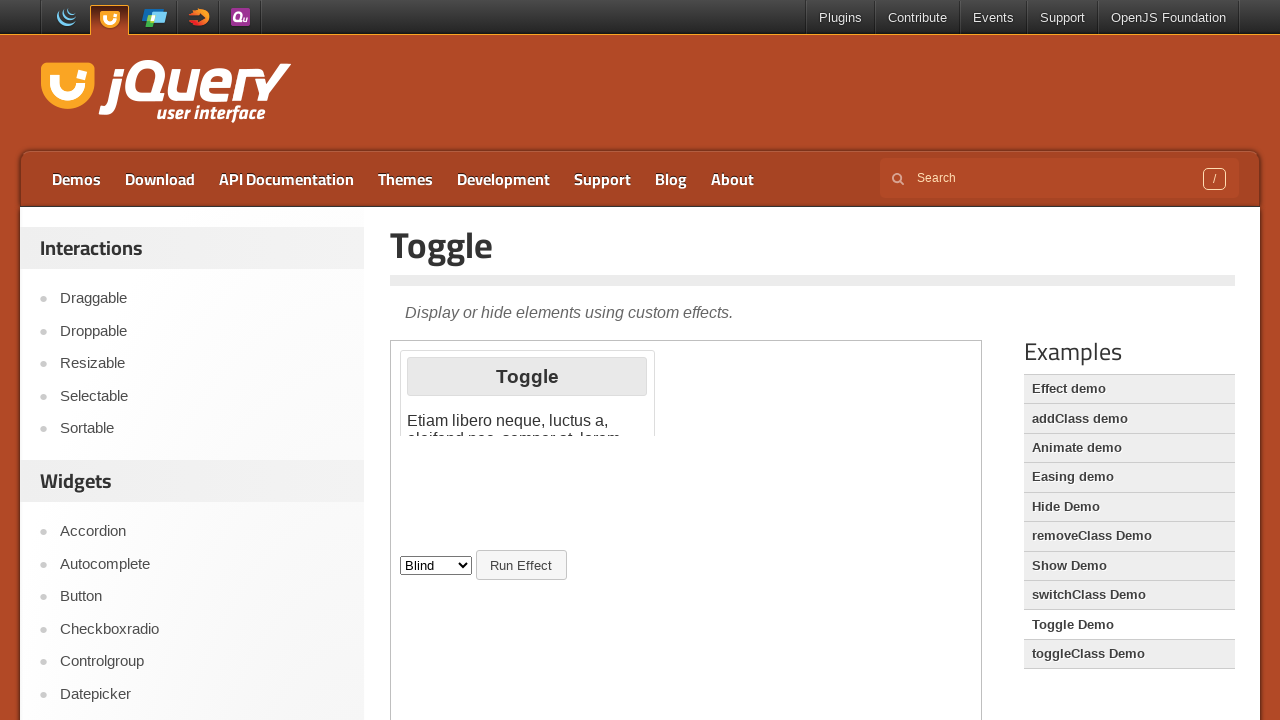

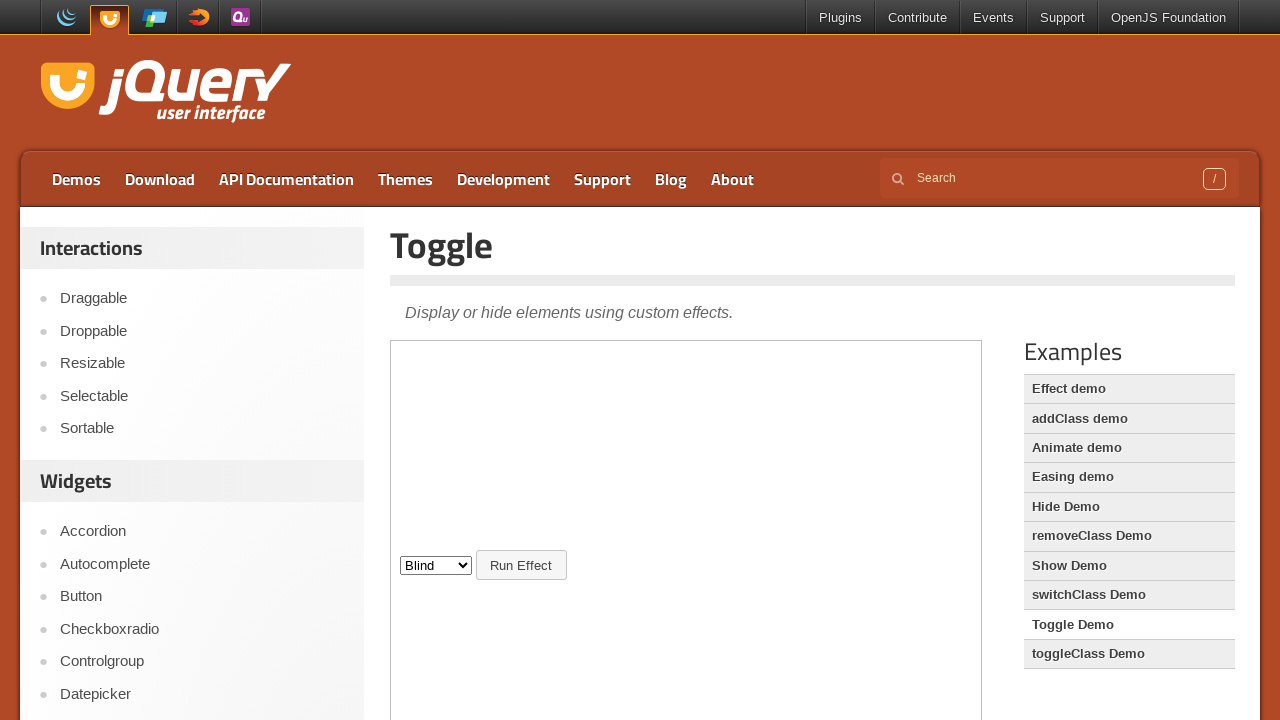